Navigates to a dropdown practice page and verifies the month dropdown contains expected month options

Starting URL: https://practice.cydeo.com/dropdown

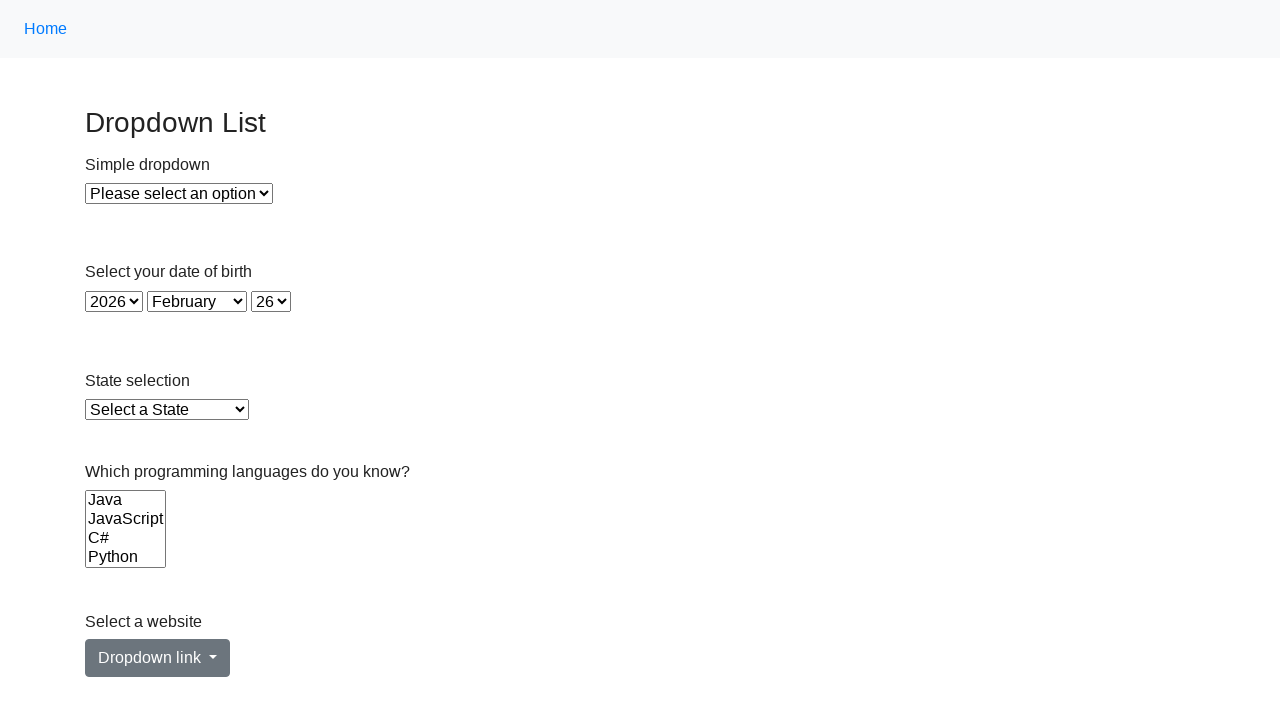

Waited for month dropdown selector to be present
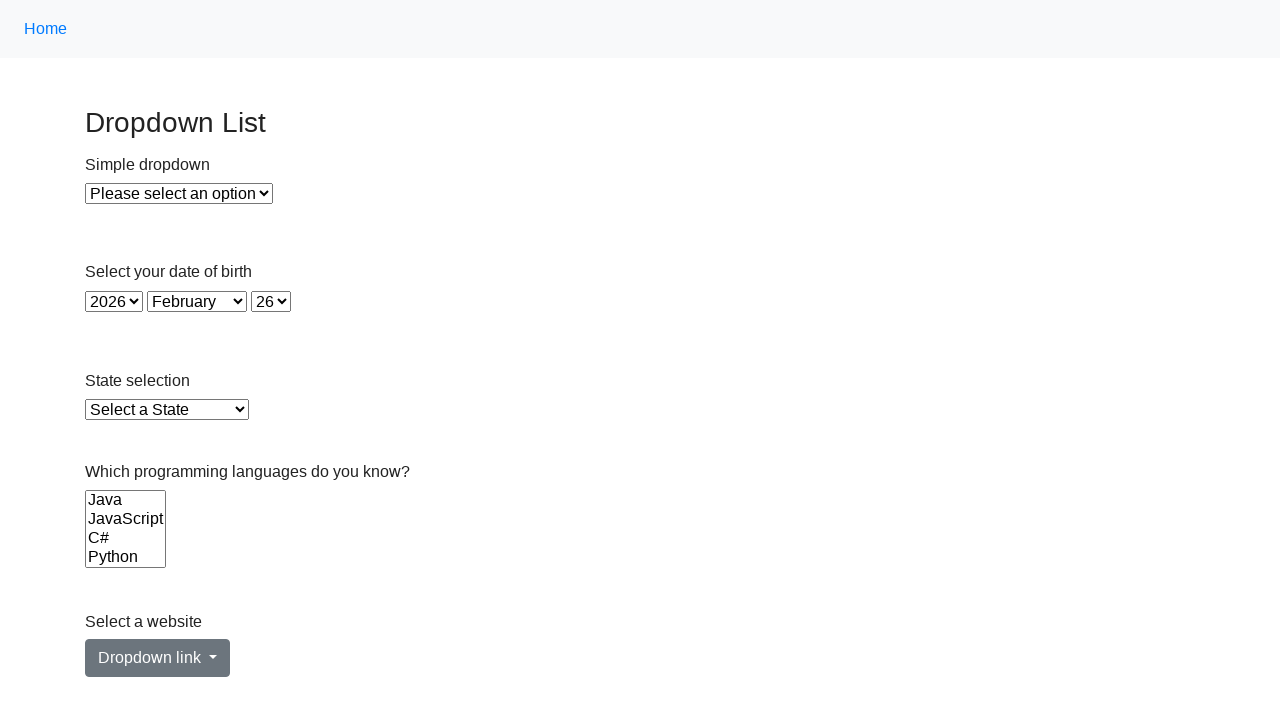

Located the month dropdown element
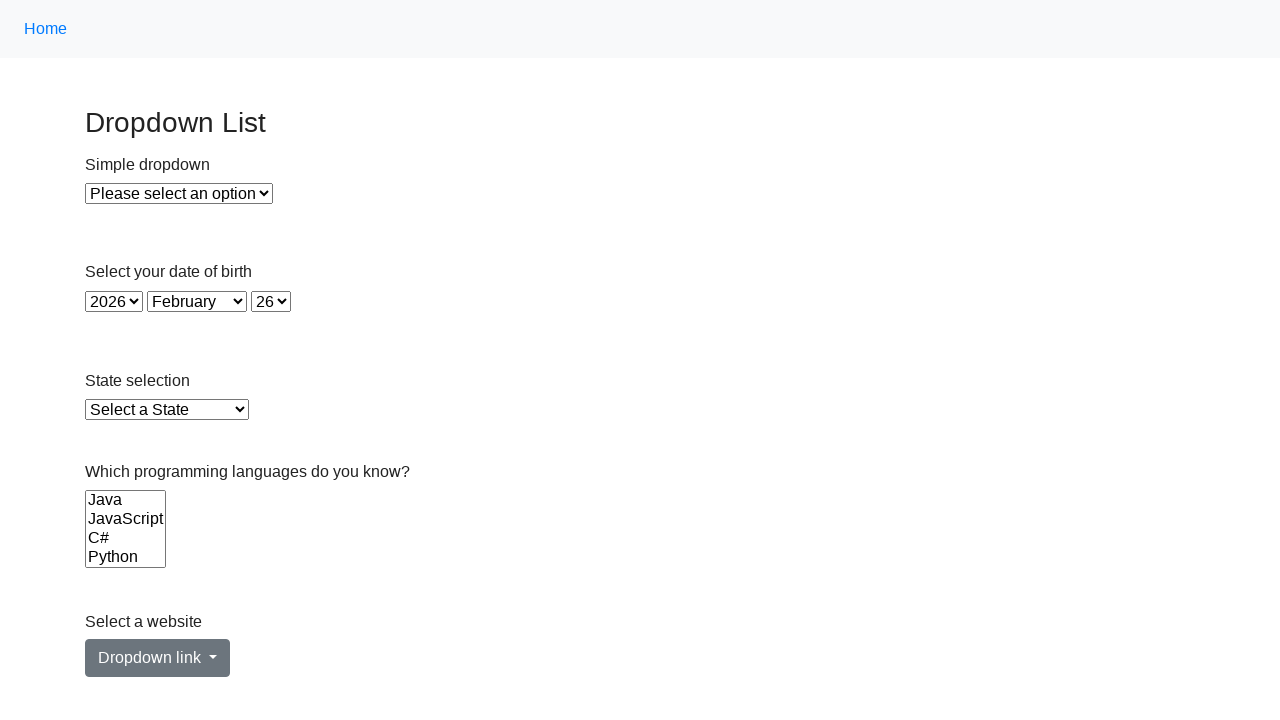

Retrieved all month options from dropdown
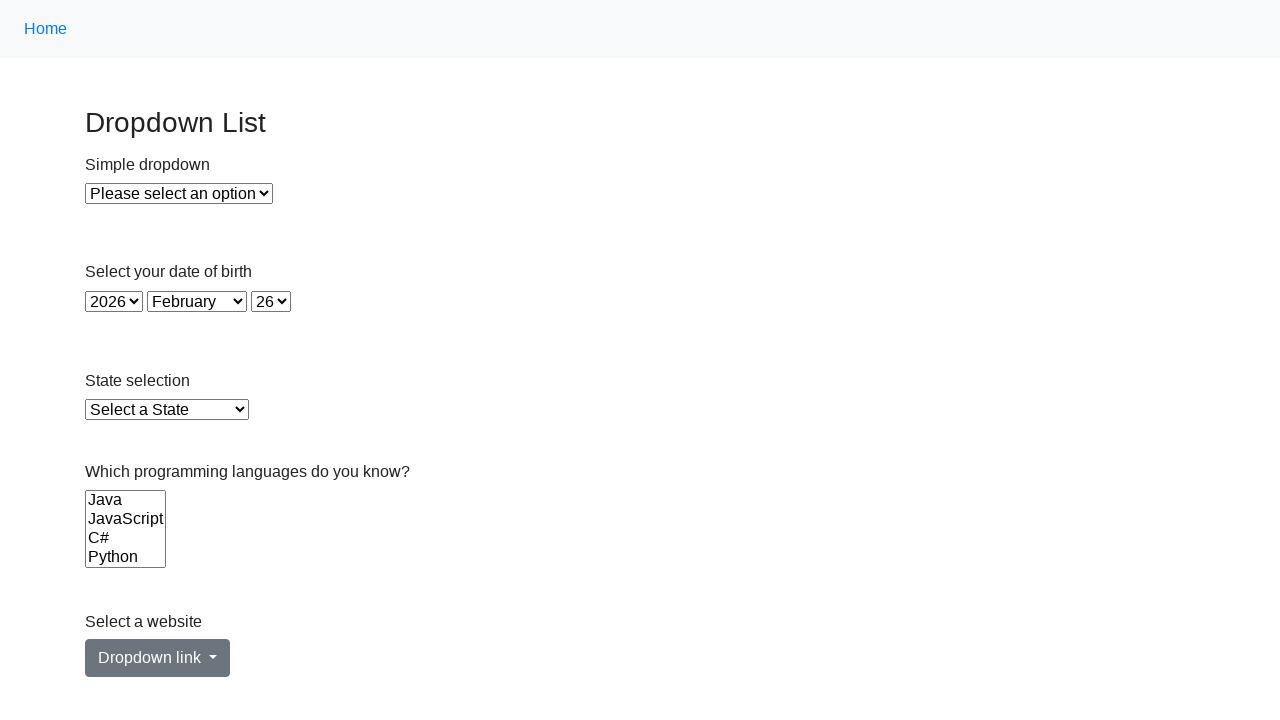

Defined expected months list for verification
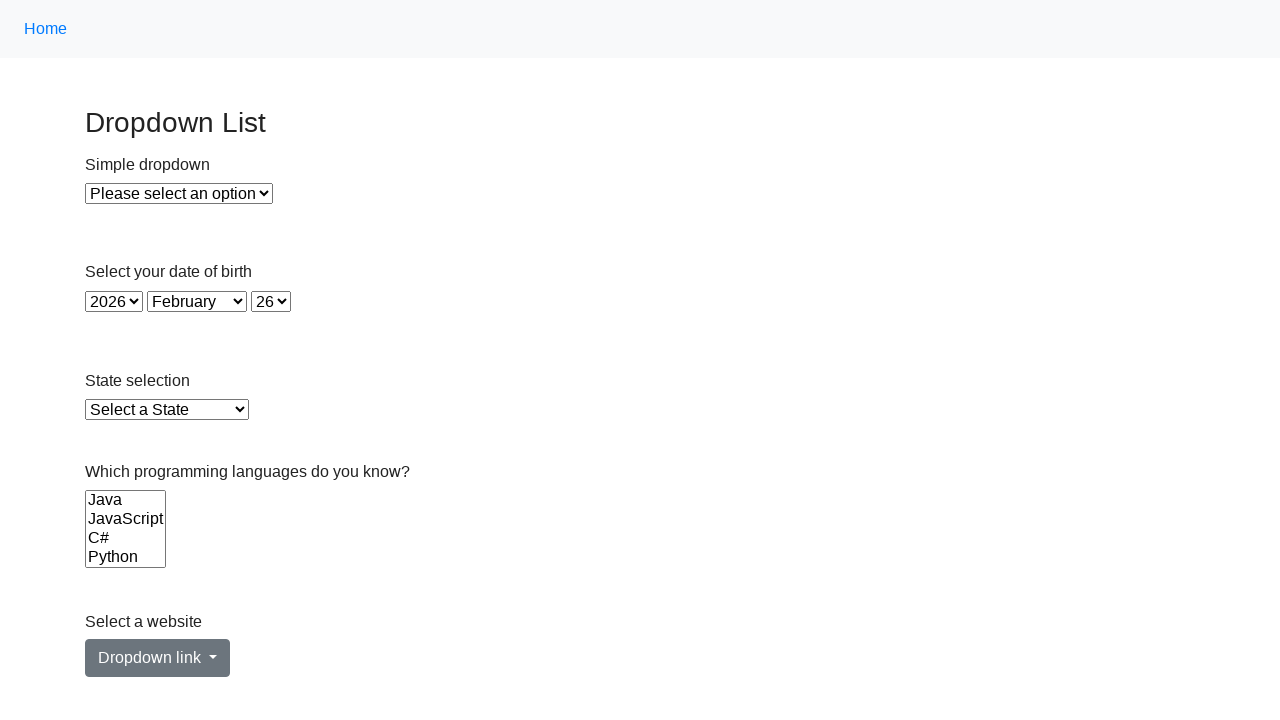

Clicked on month dropdown to verify interactivity at (197, 301) on select#month
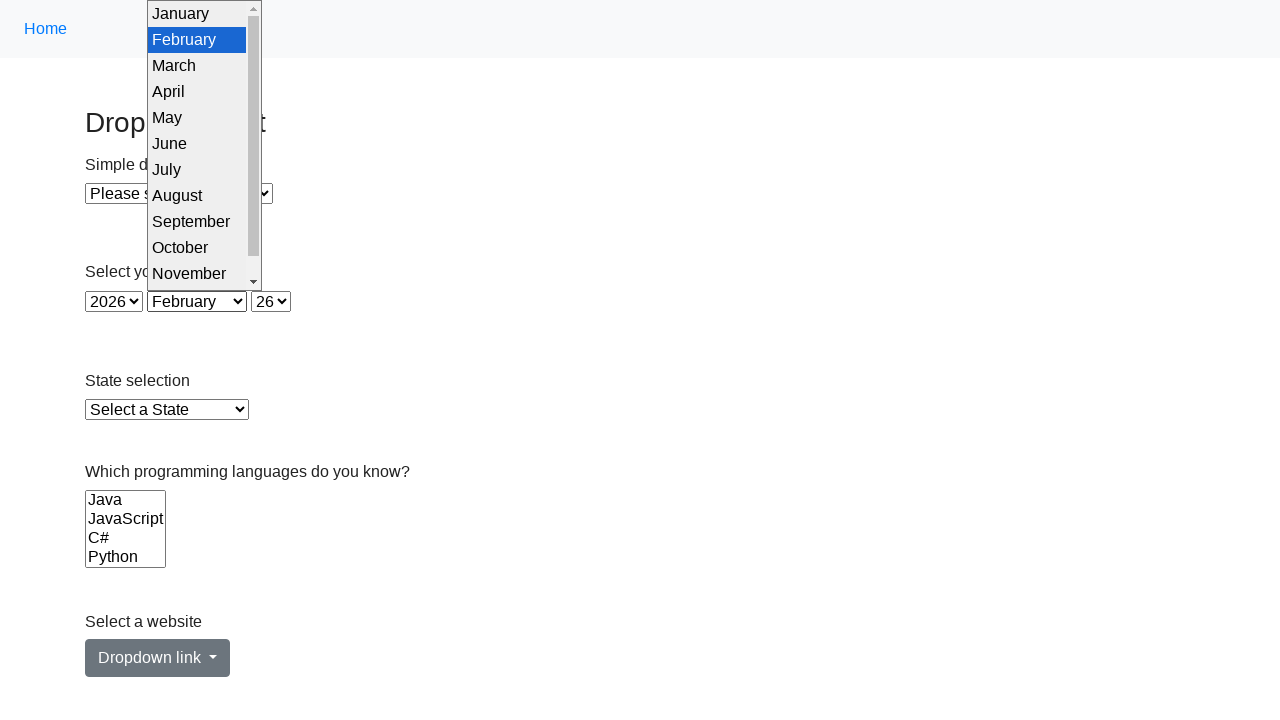

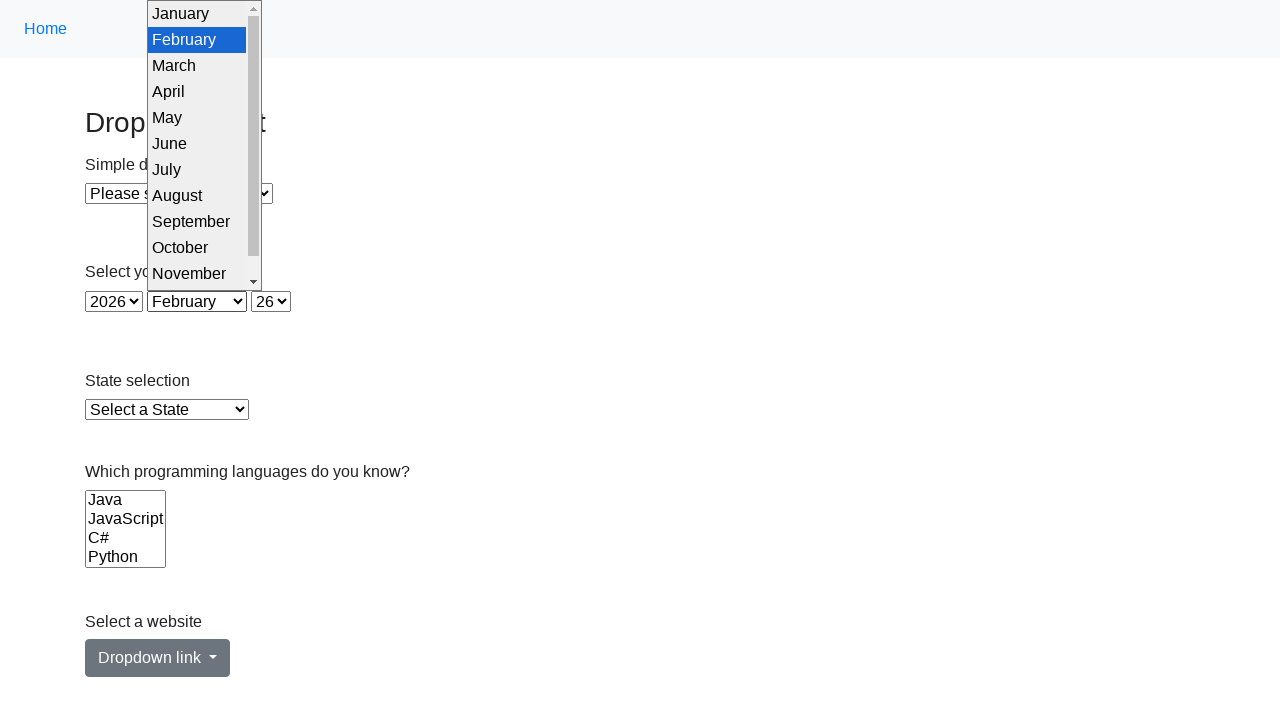